Tests handling JavaScript confirm dialogs by accepting and dismissing them

Starting URL: https://duckduckgo.com/

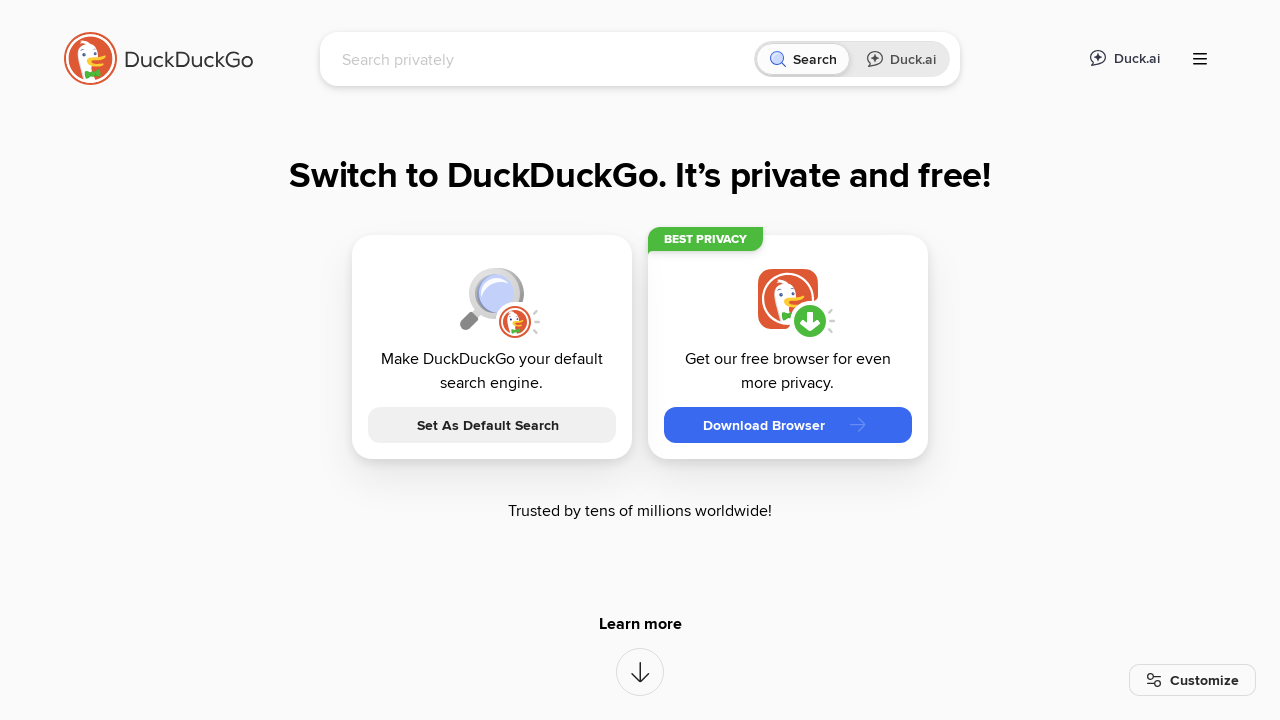

Set up dialog handler to accept confirm dialogs
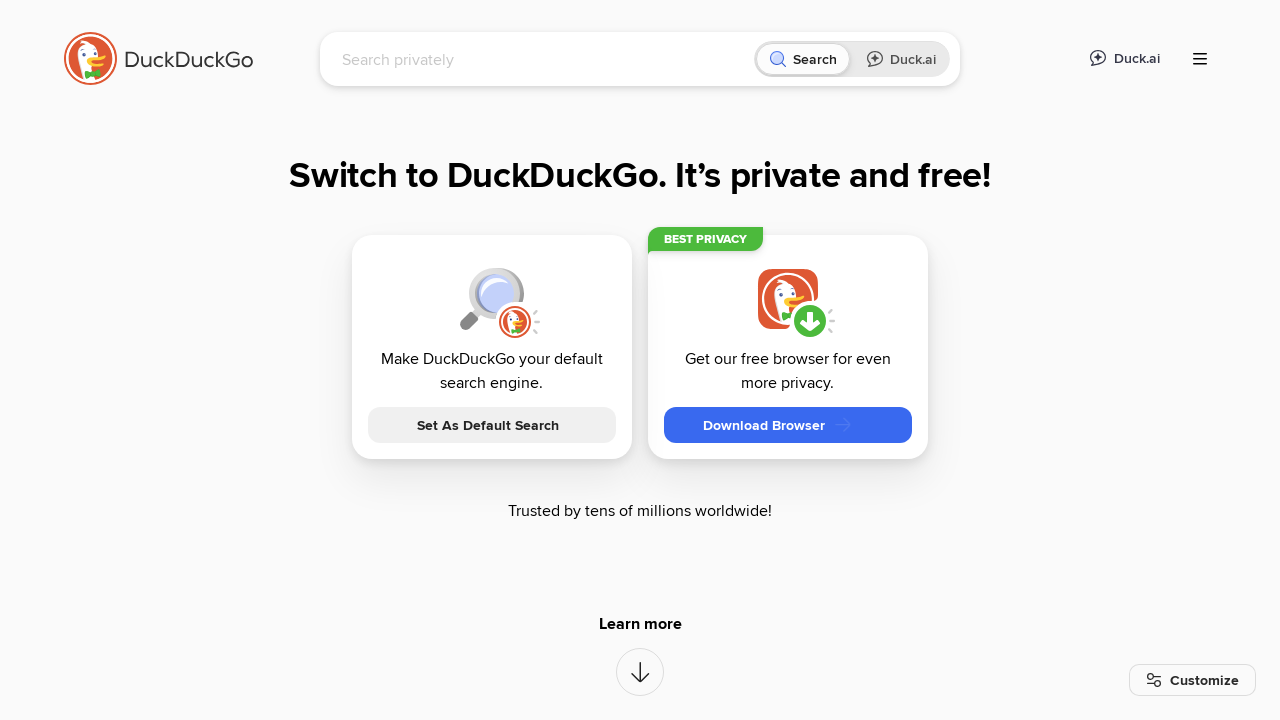

Triggered confirm dialog and accepted it
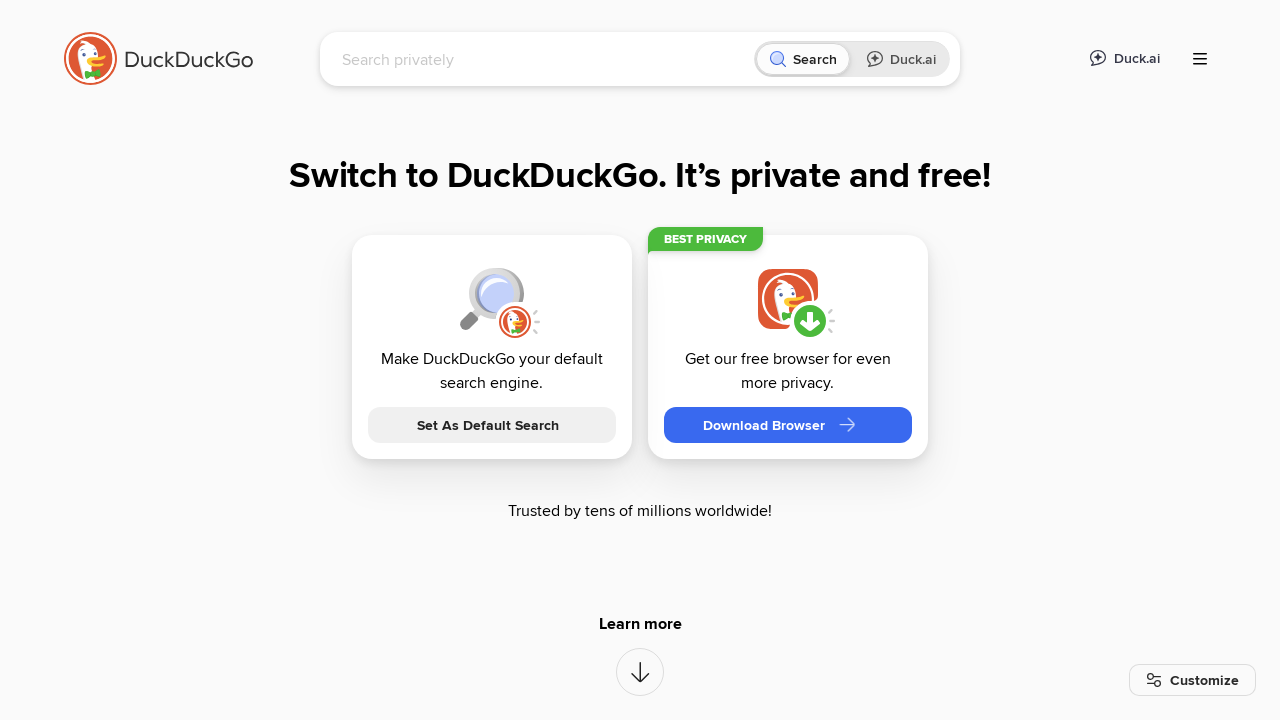

Set up dialog handler to dismiss confirm dialogs
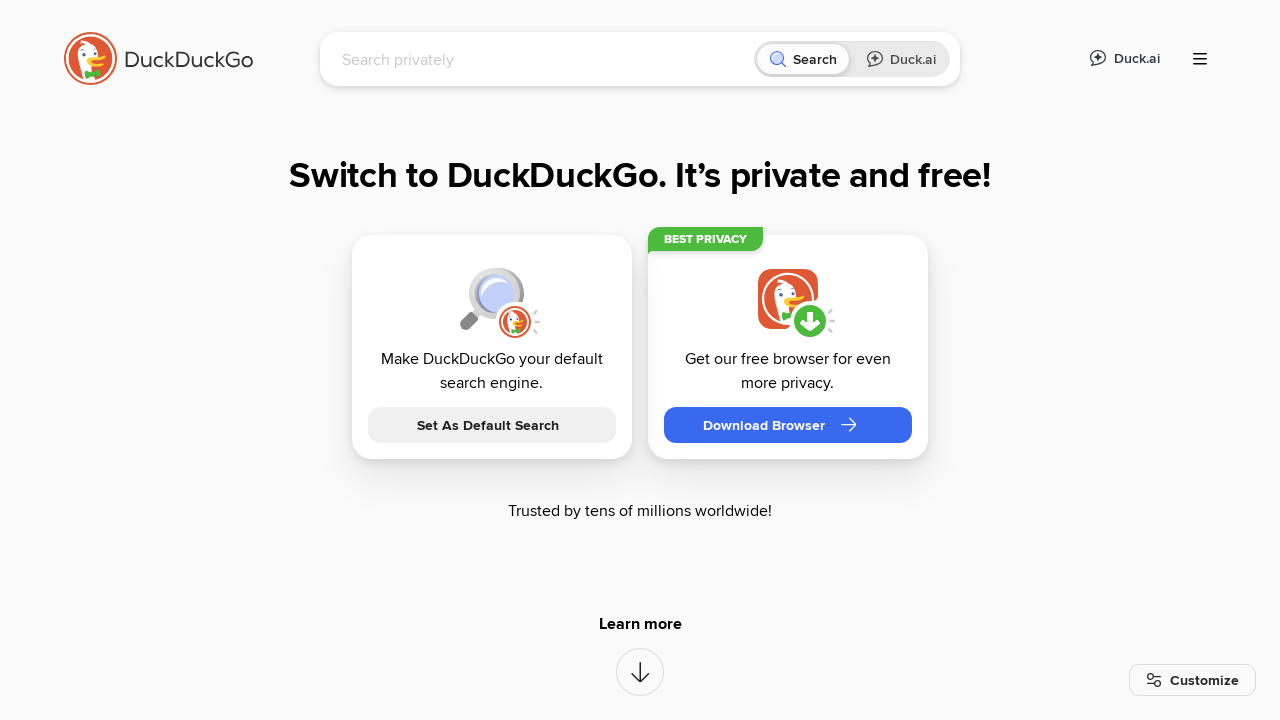

Triggered confirm dialog and dismissed it
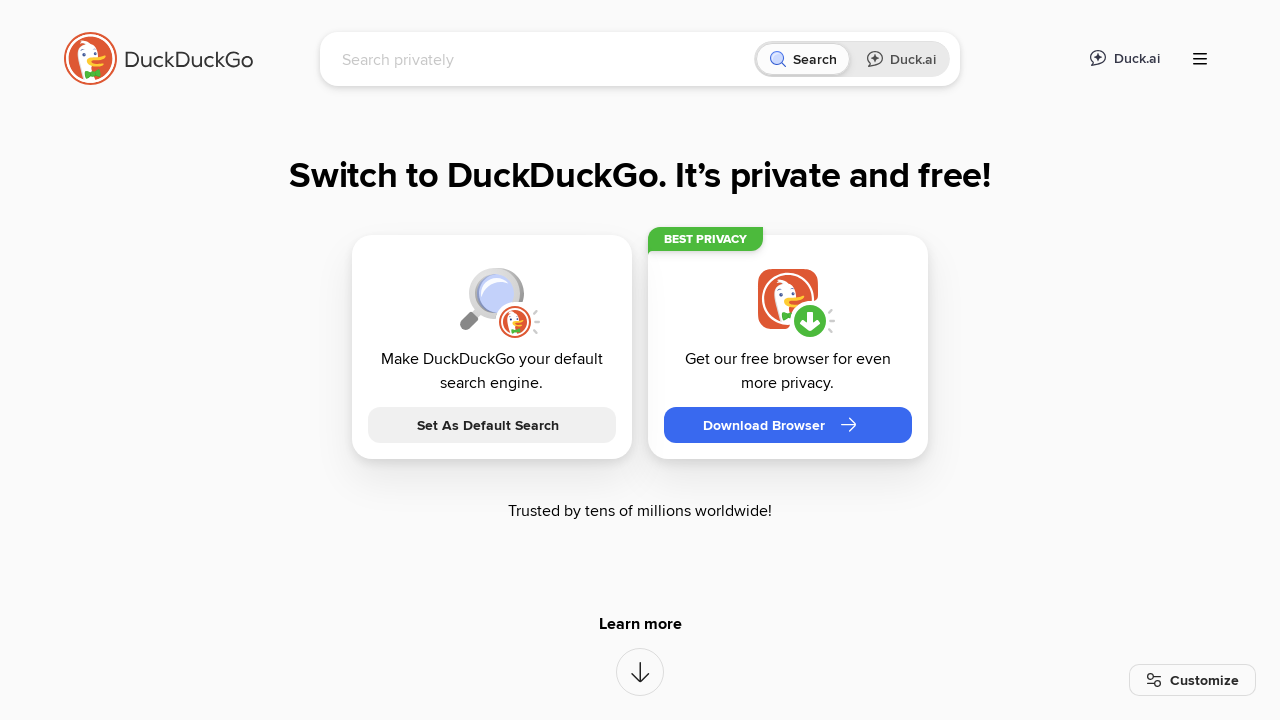

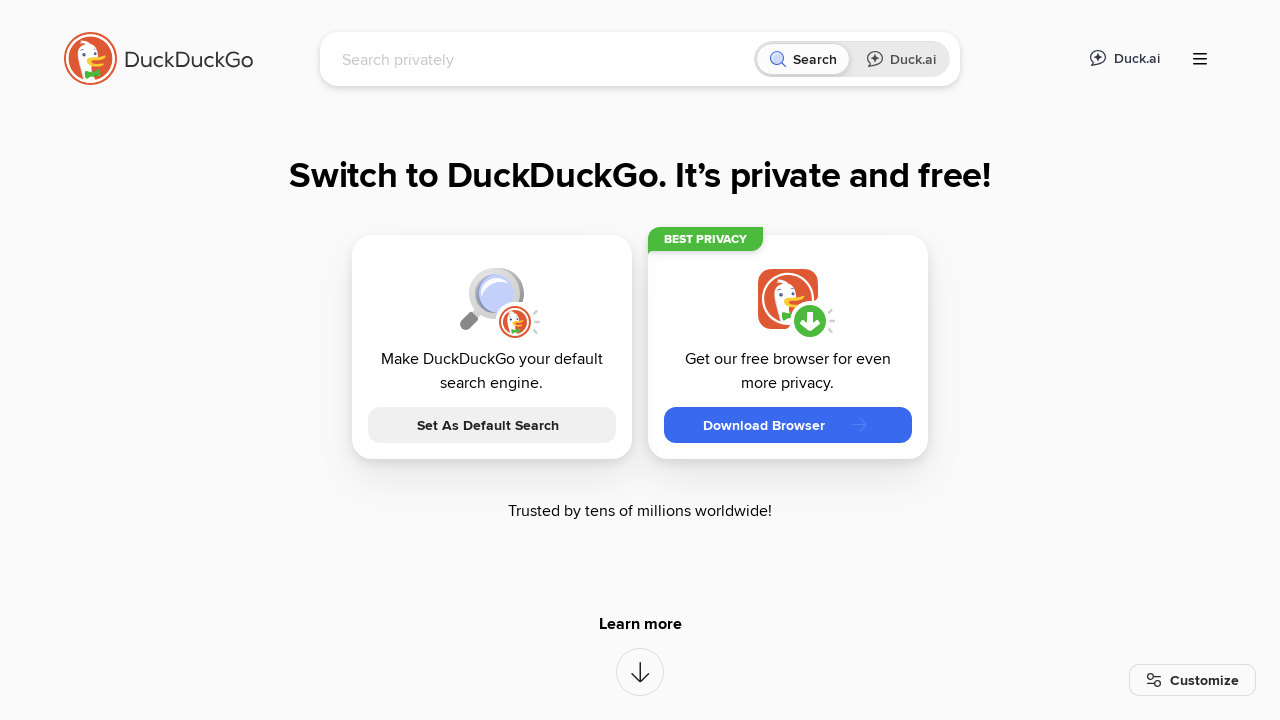